Tests clicking a verify button with explicit wait conditions and checking the verification message

Starting URL: https://suninjuly.github.io/wait2.html

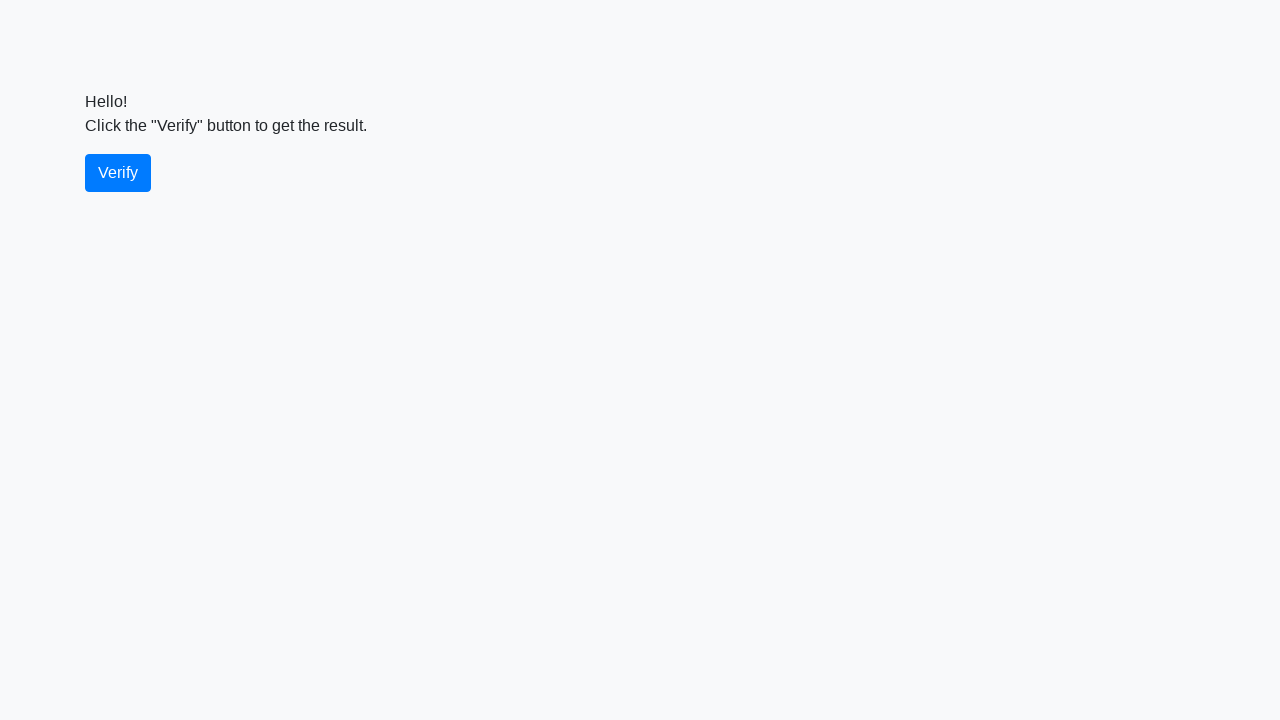

Waited for verify button to be visible
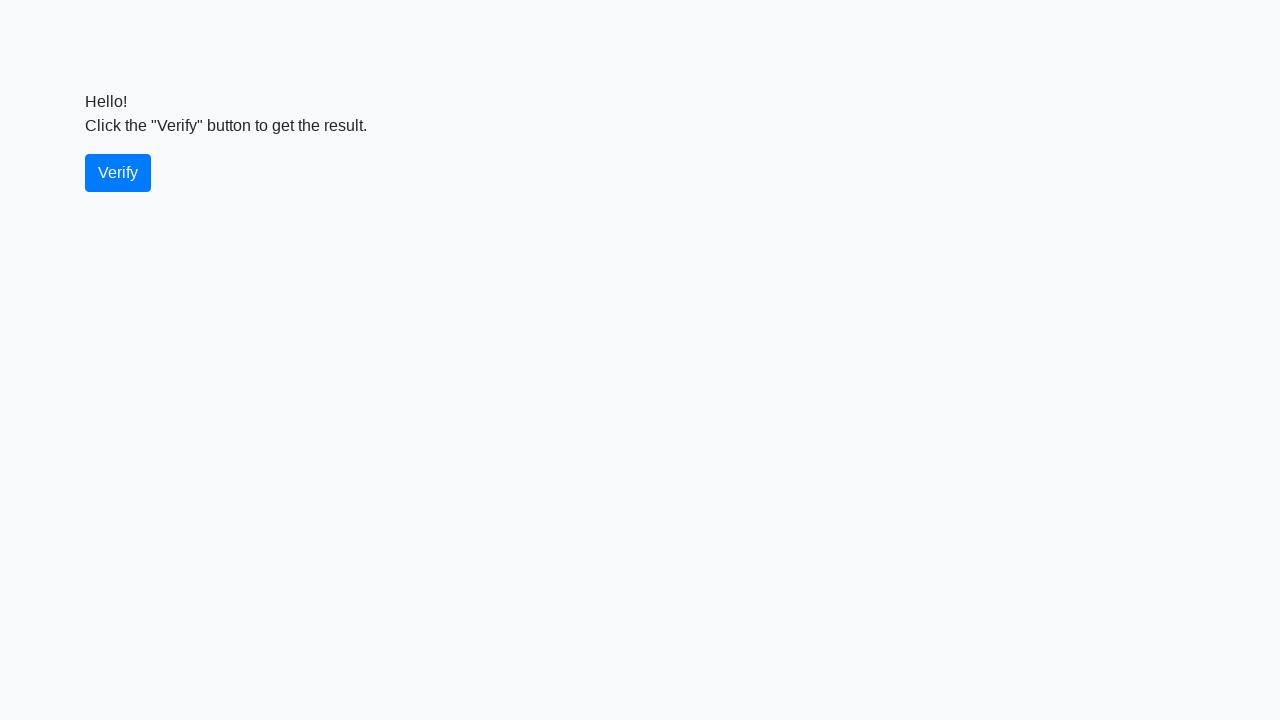

Clicked the verify button at (118, 173) on #verify
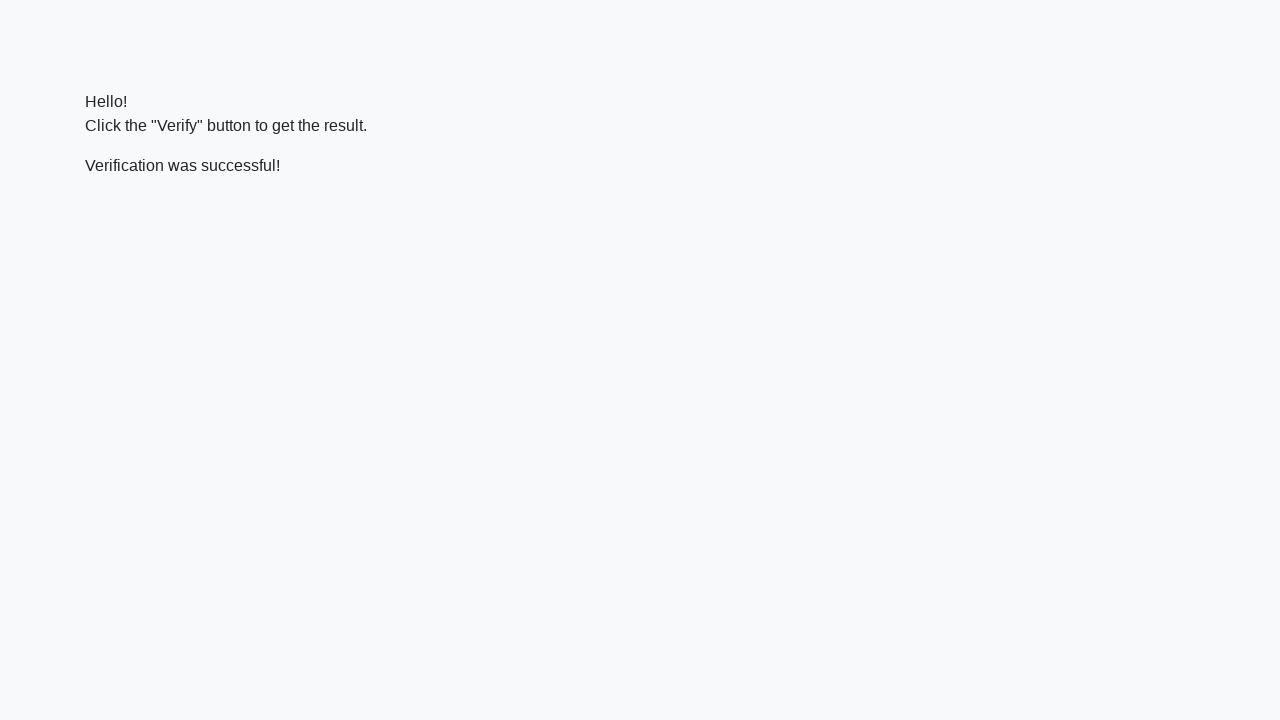

Verification message appeared
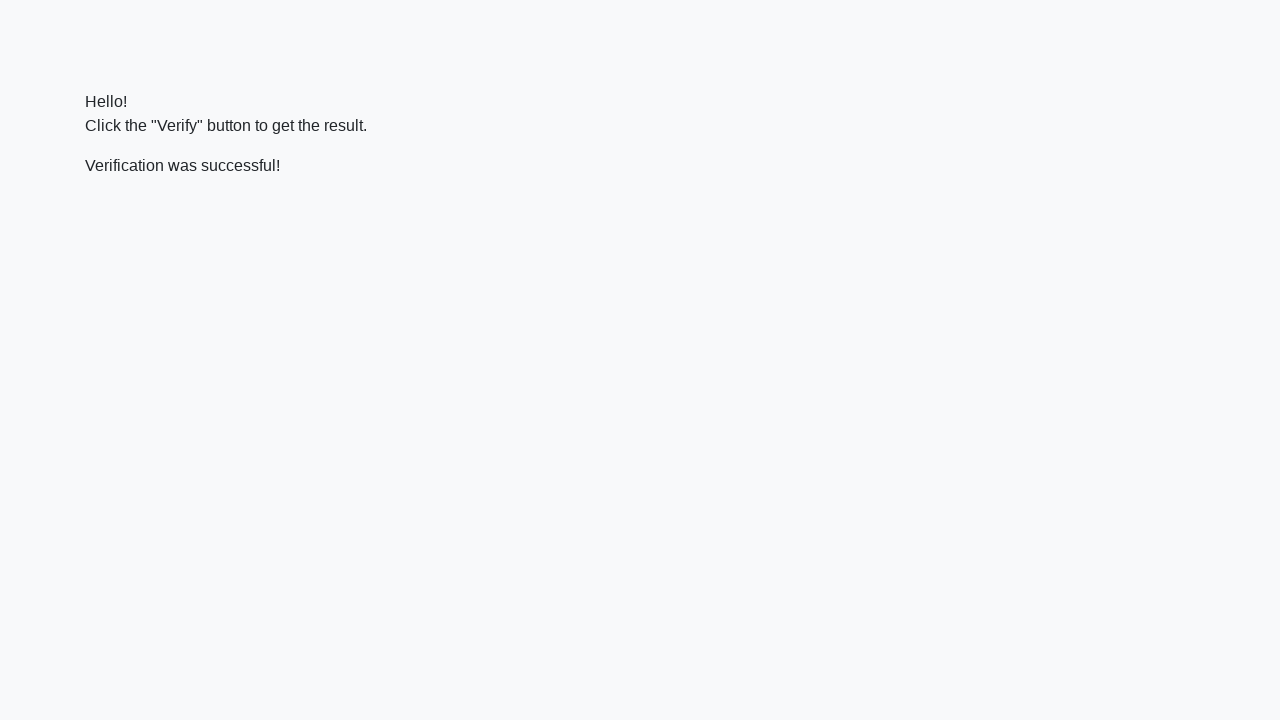

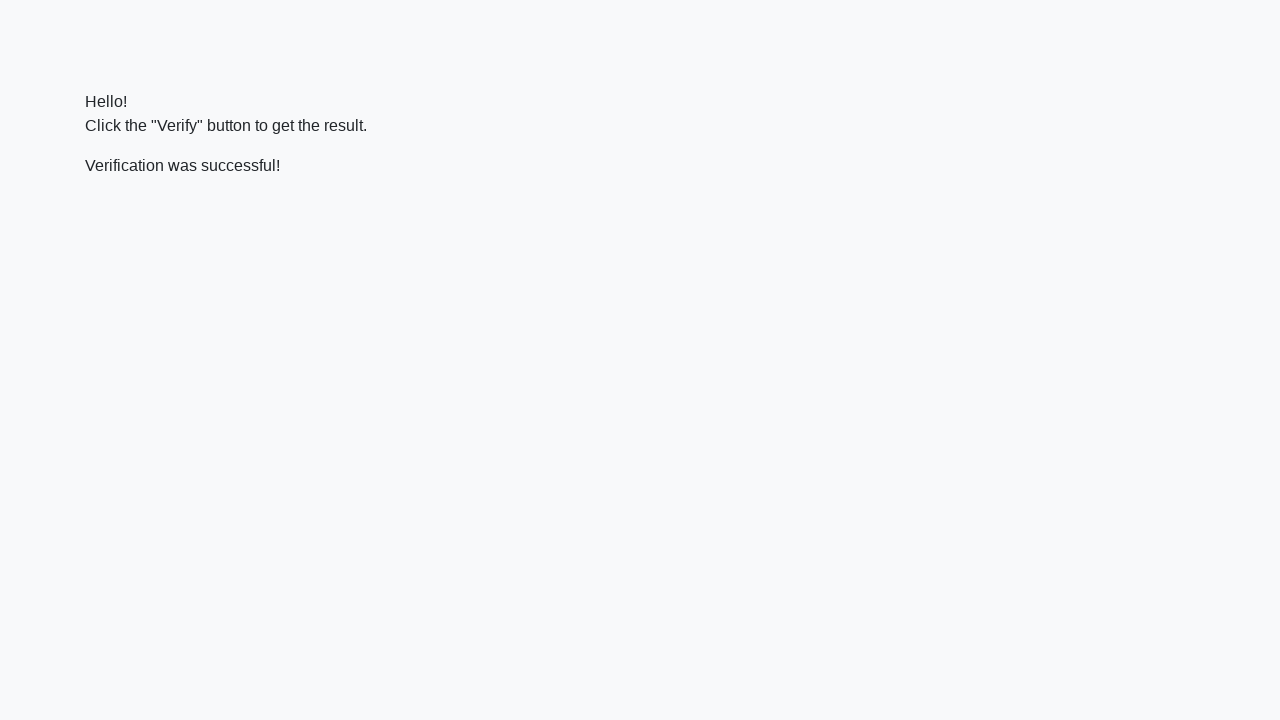